Tests various mouse interactions including double-click, right-click, hover, and keyboard arrow key on button elements

Starting URL: https://demoqa.com/buttons

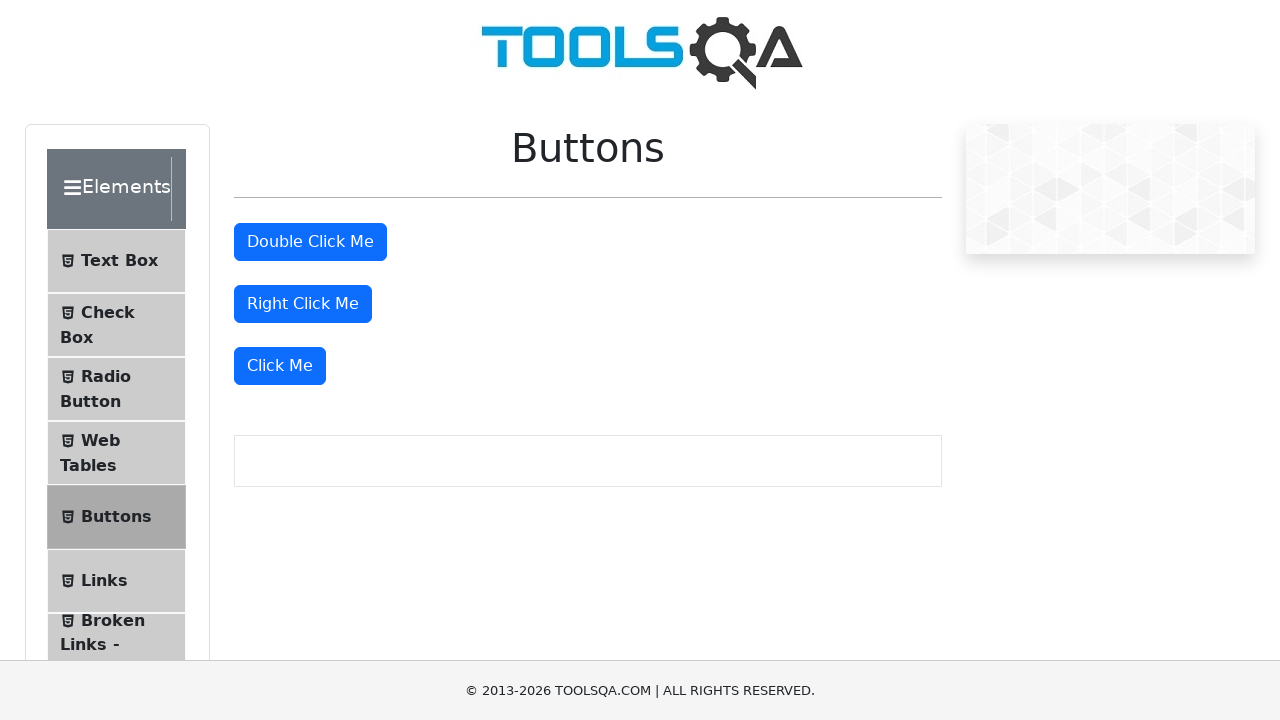

Double-clicked the double-click button at (310, 242) on #doubleClickBtn
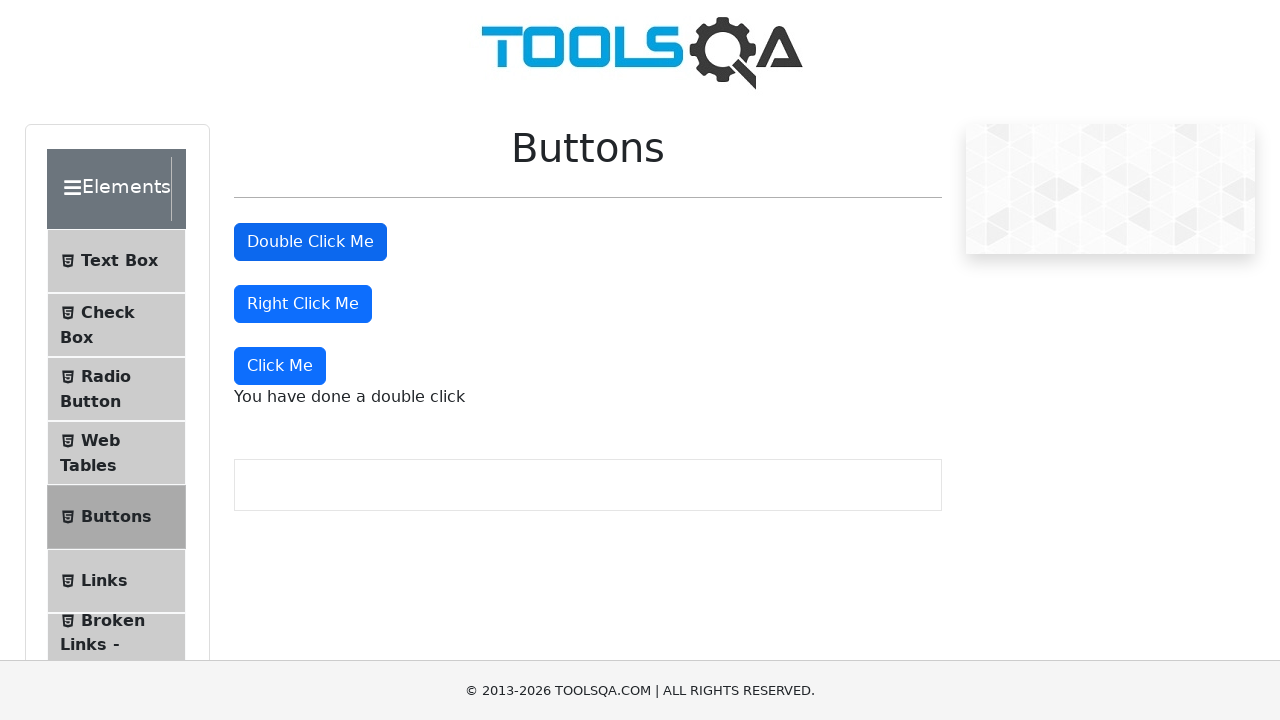

Right-clicked the right-click button at (303, 304) on #rightClickBtn
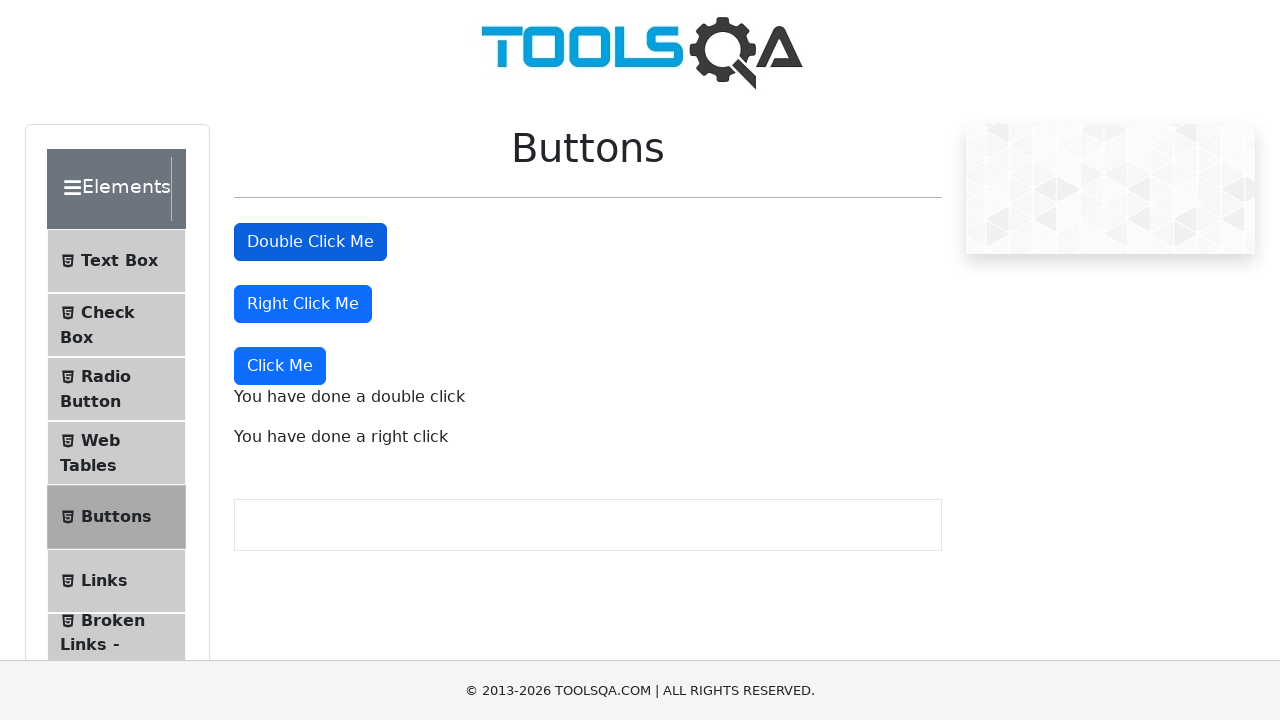

Hovered over the right-click button at (303, 304) on #rightClickBtn
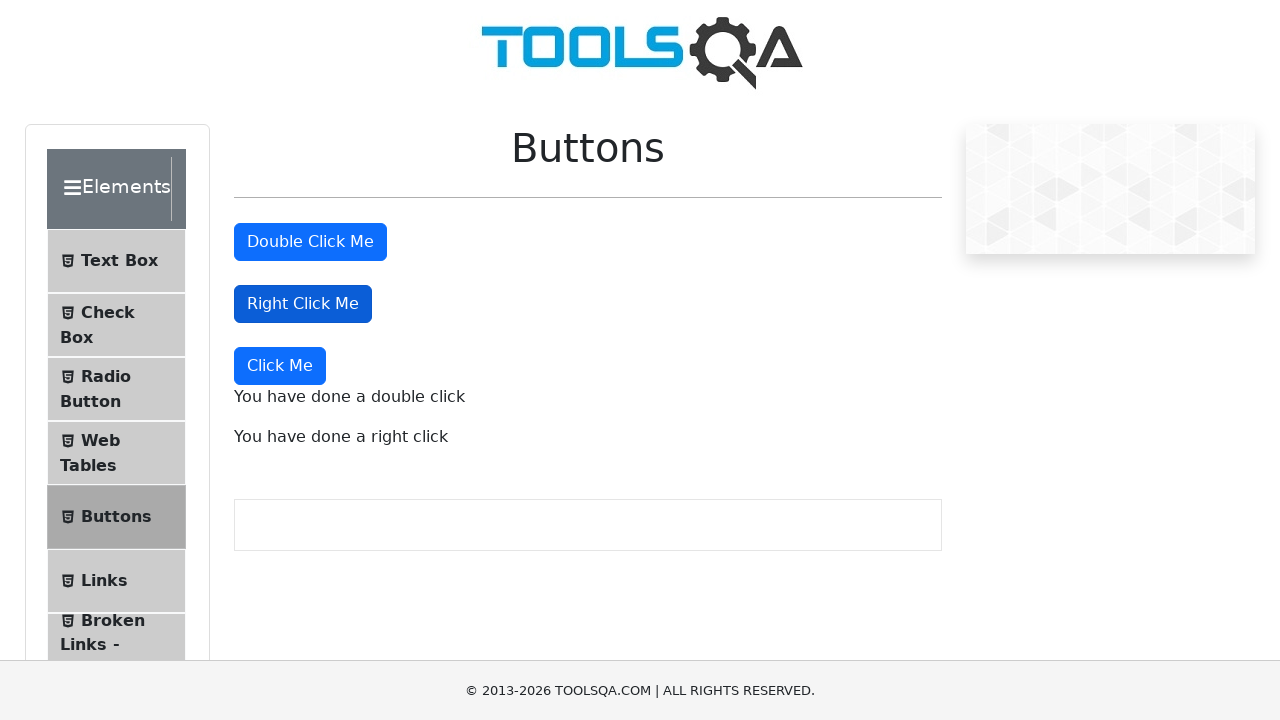

Pressed ArrowDown keyboard key
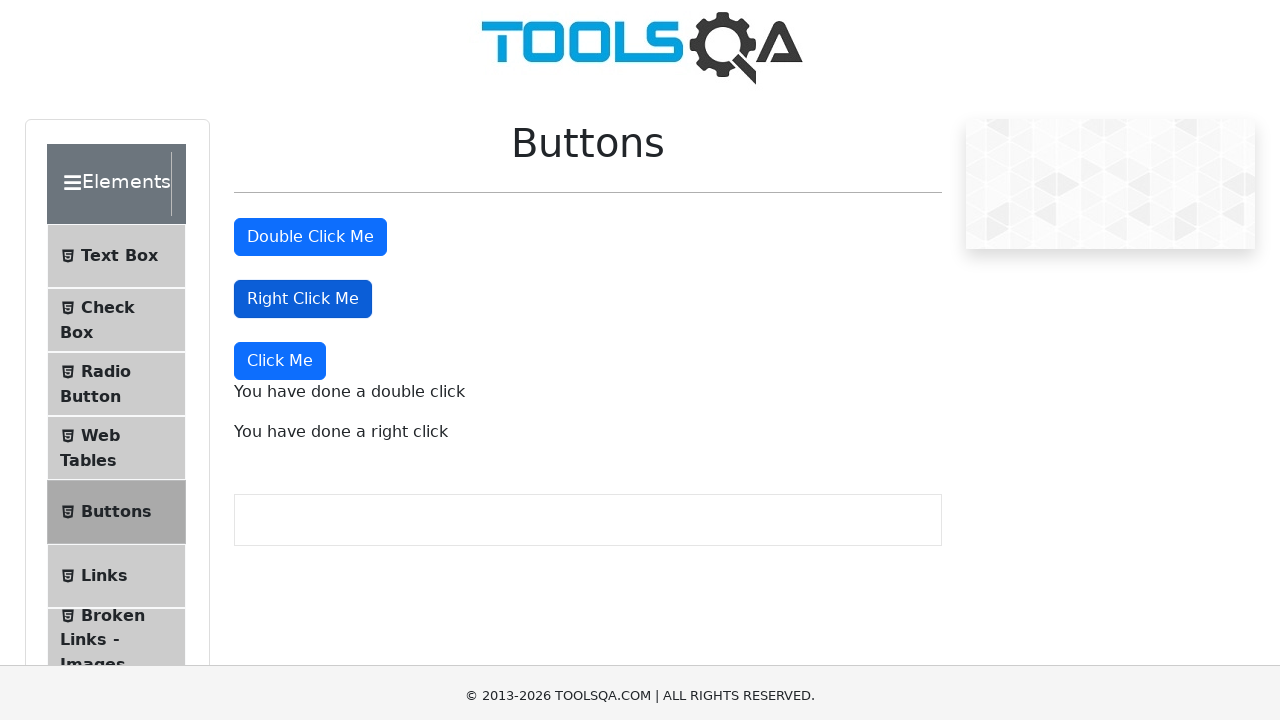

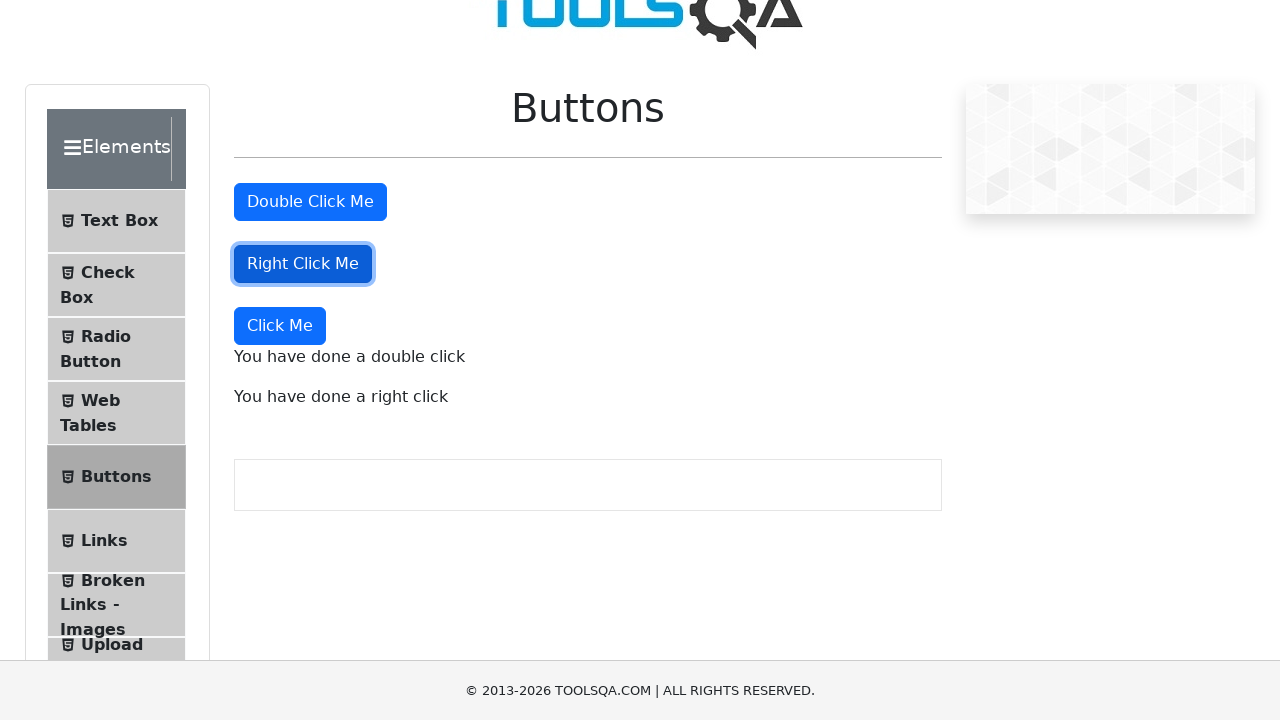